Tests clicking on the "Forgot Password?" link on the FreeCRM homepage, waiting for the element to be clickable before clicking.

Starting URL: https://classic.freecrm.com/index.html

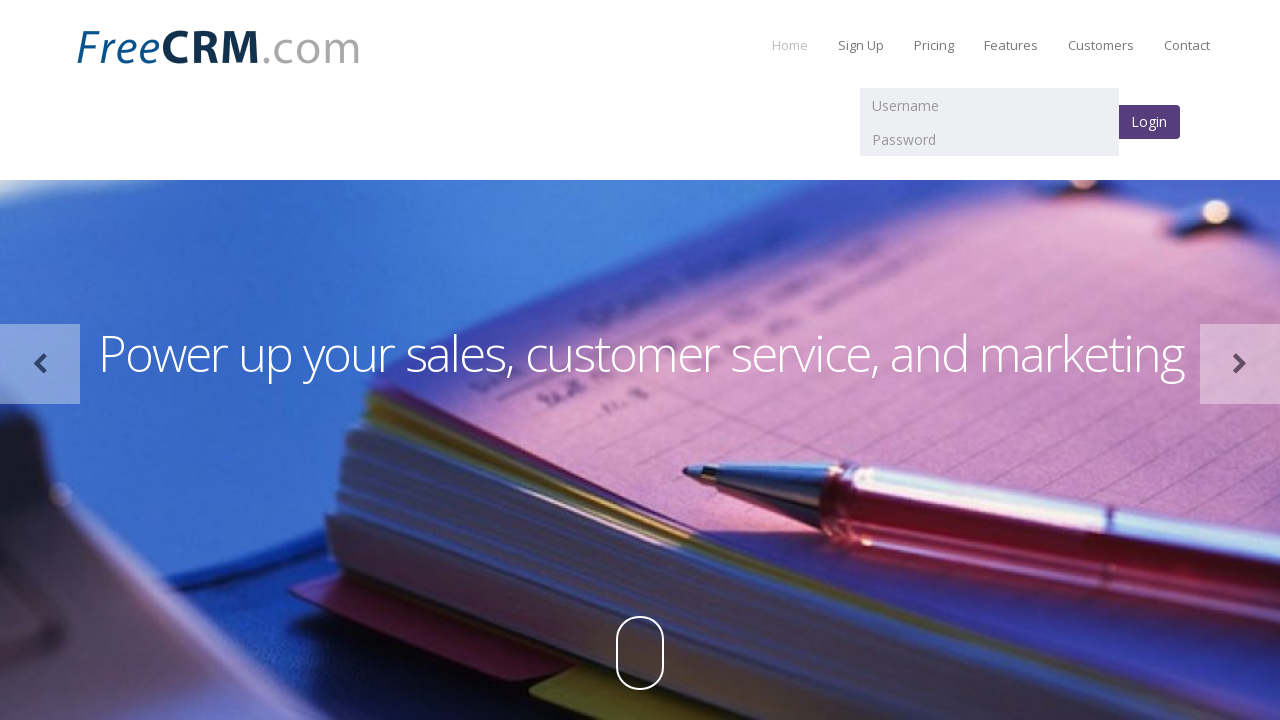

Waited for 'Forgot Password?' link to be visible on FreeCRM homepage
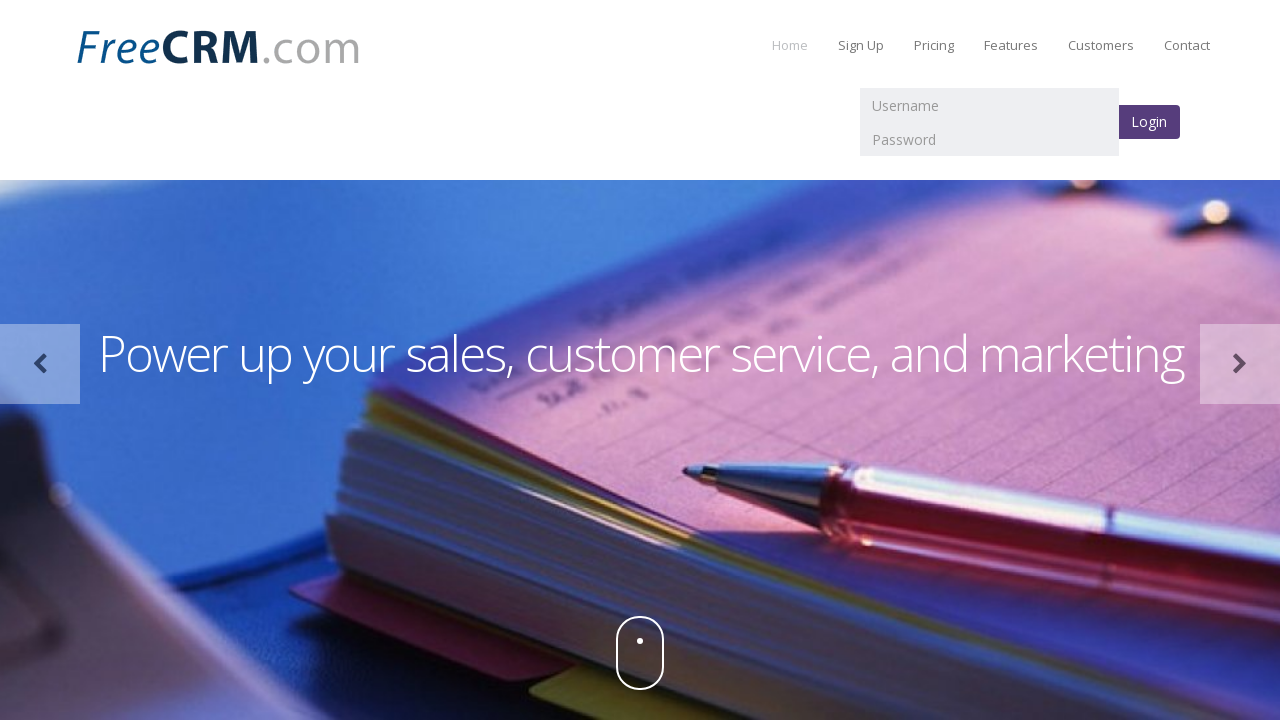

Clicked on 'Forgot Password?' link at (124, 548) on a:text('Forgot Password?')
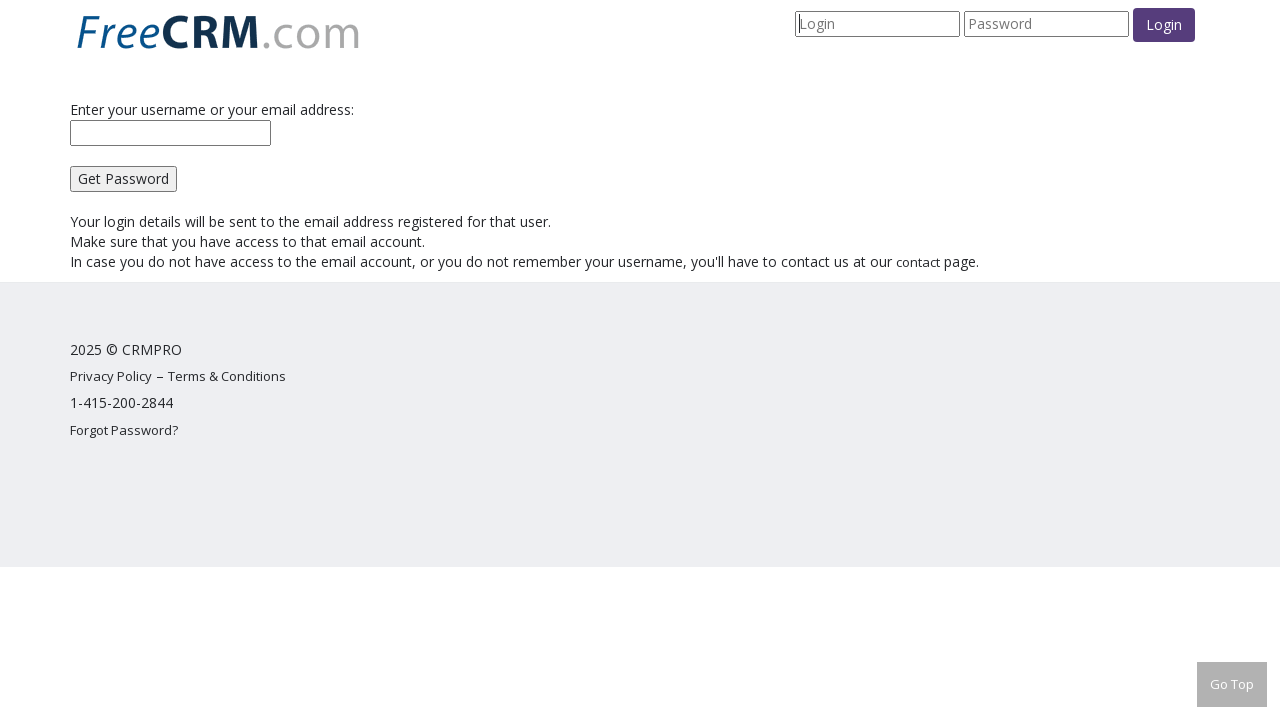

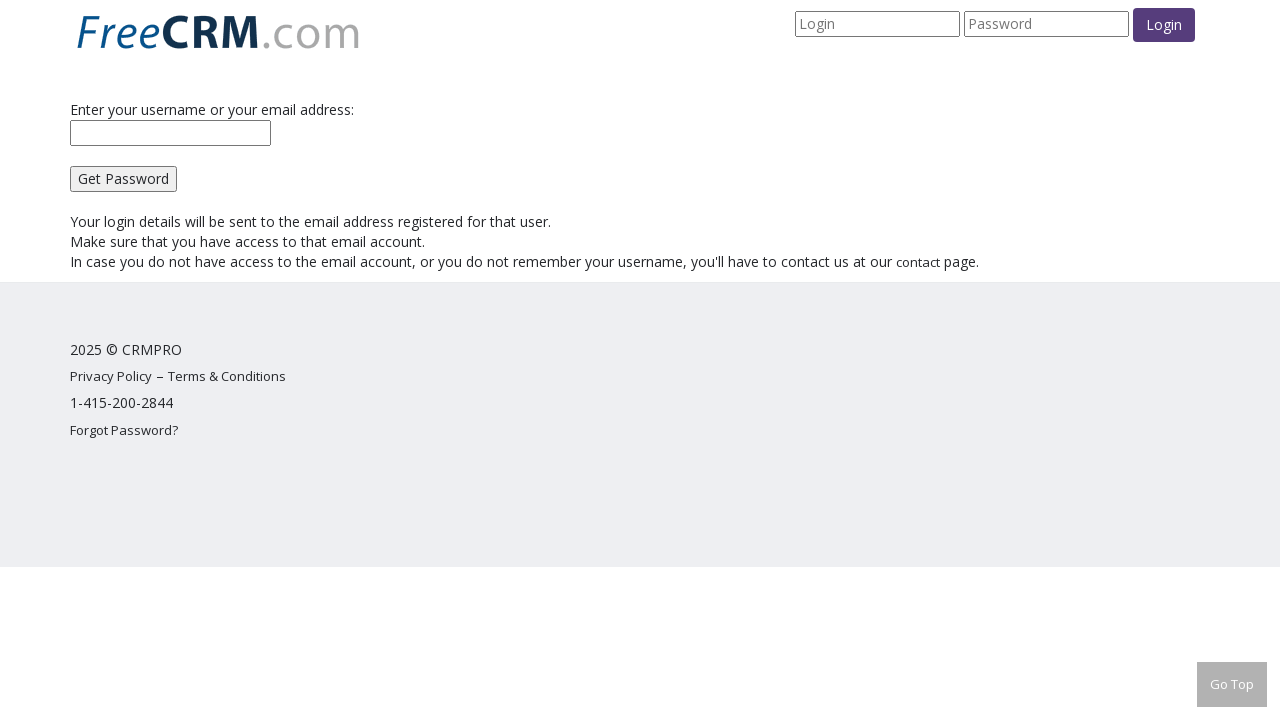